Tests drag and drop functionality by dragging a draggable element and dropping it onto a droppable target area on the jQuery UI demo page

Starting URL: https://jqueryui.com/resources/demos/droppable/default.html

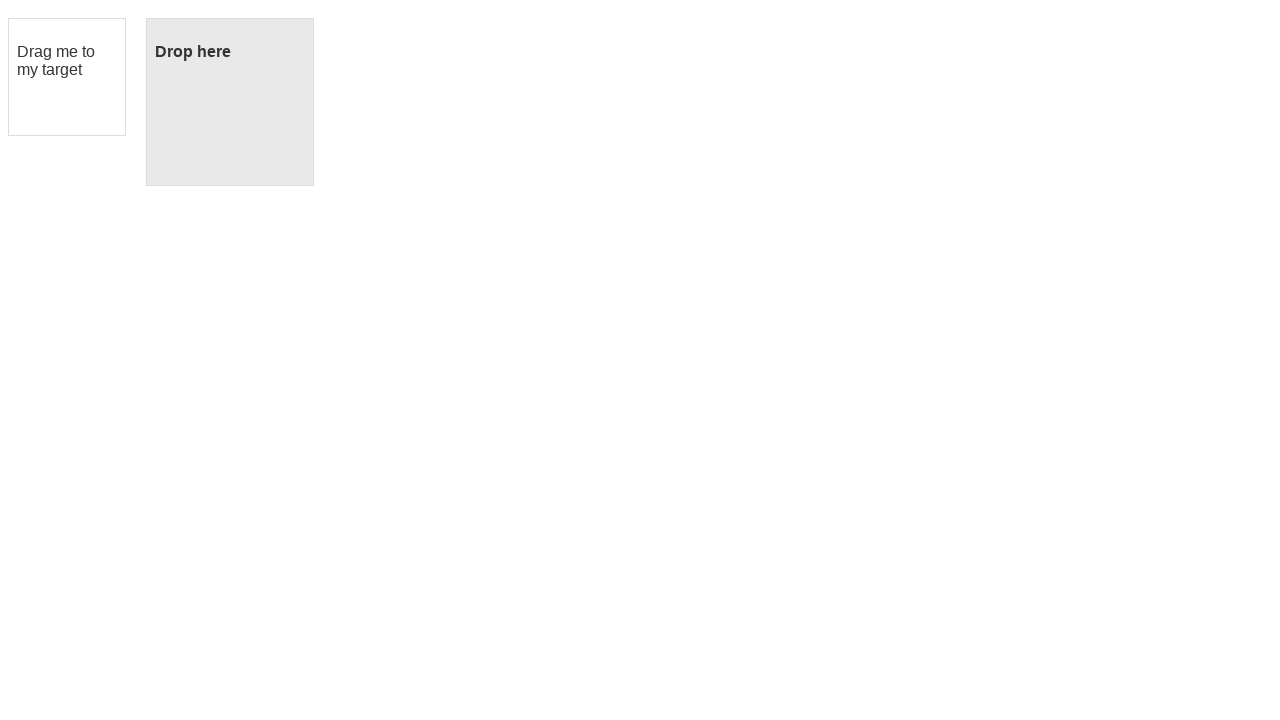

Draggable element became visible
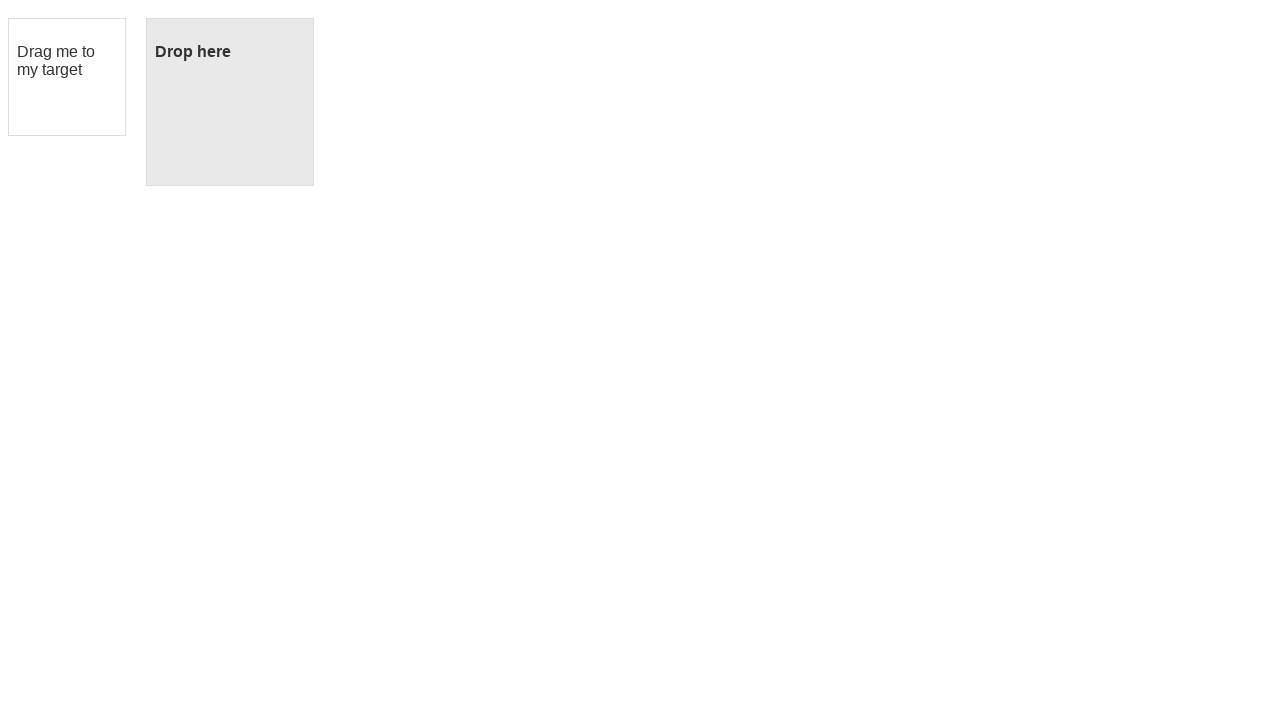

Droppable target element became visible
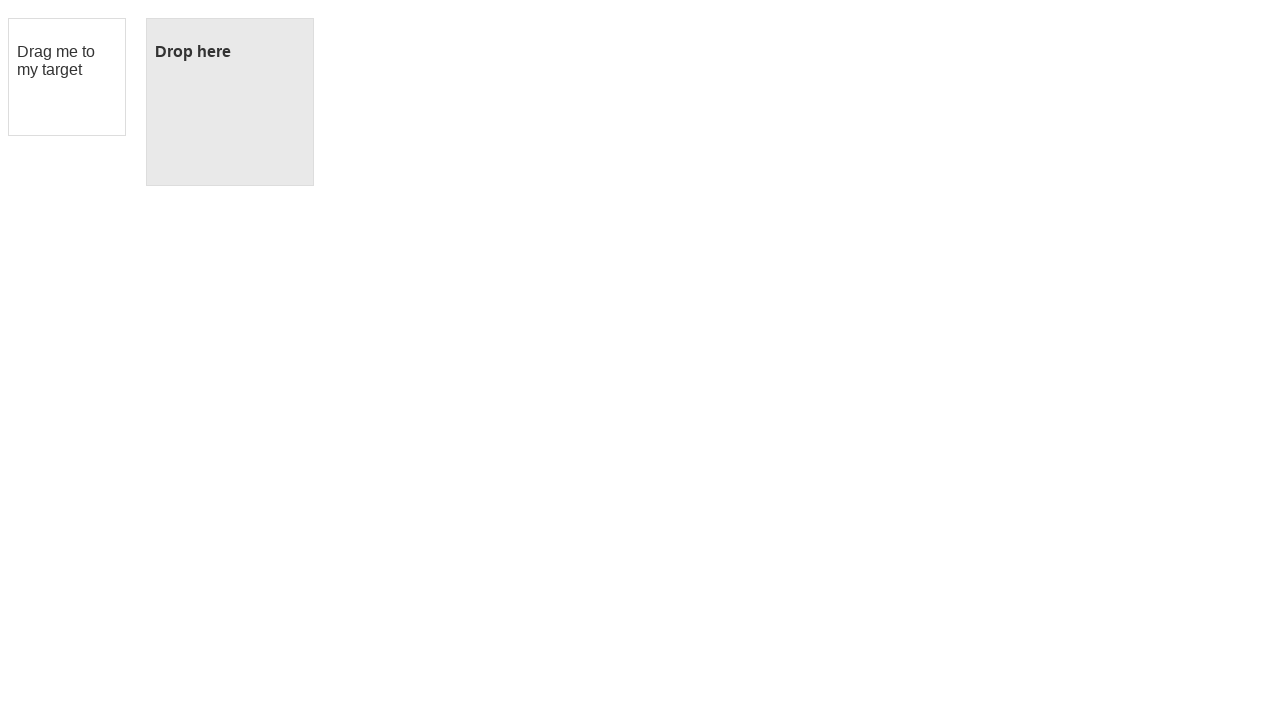

Dragged draggable element and dropped it onto droppable target at (230, 102)
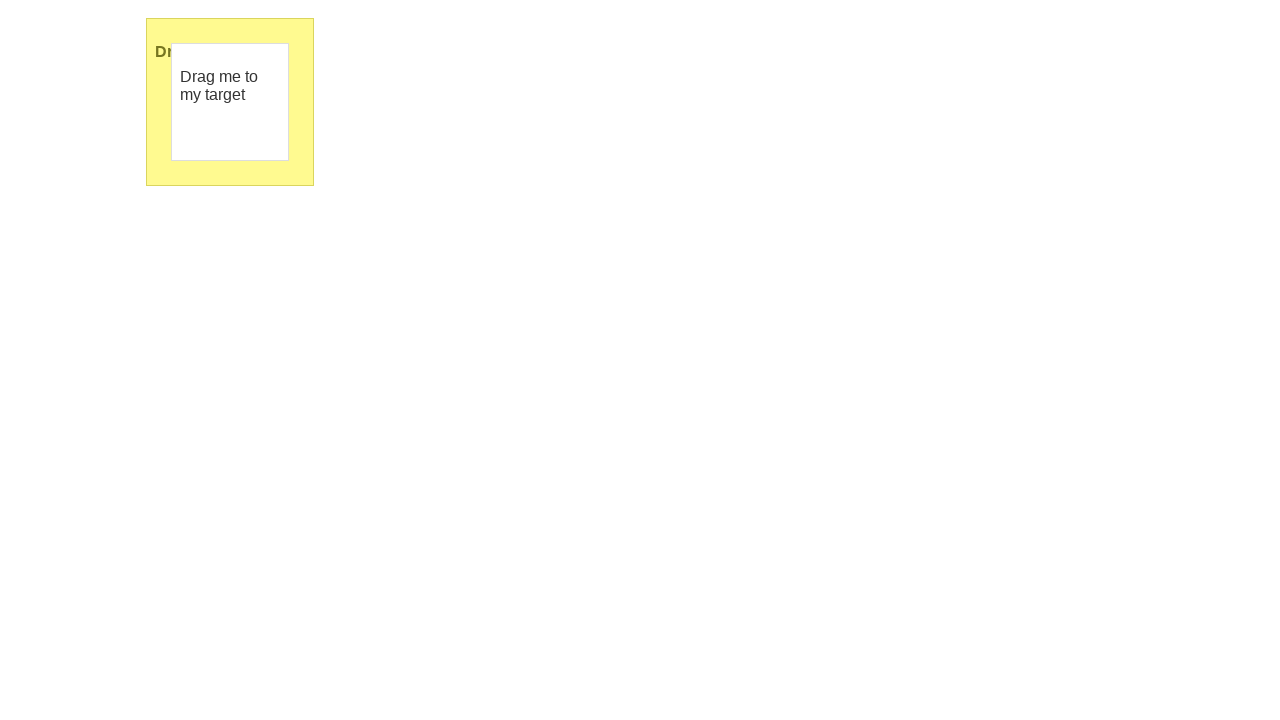

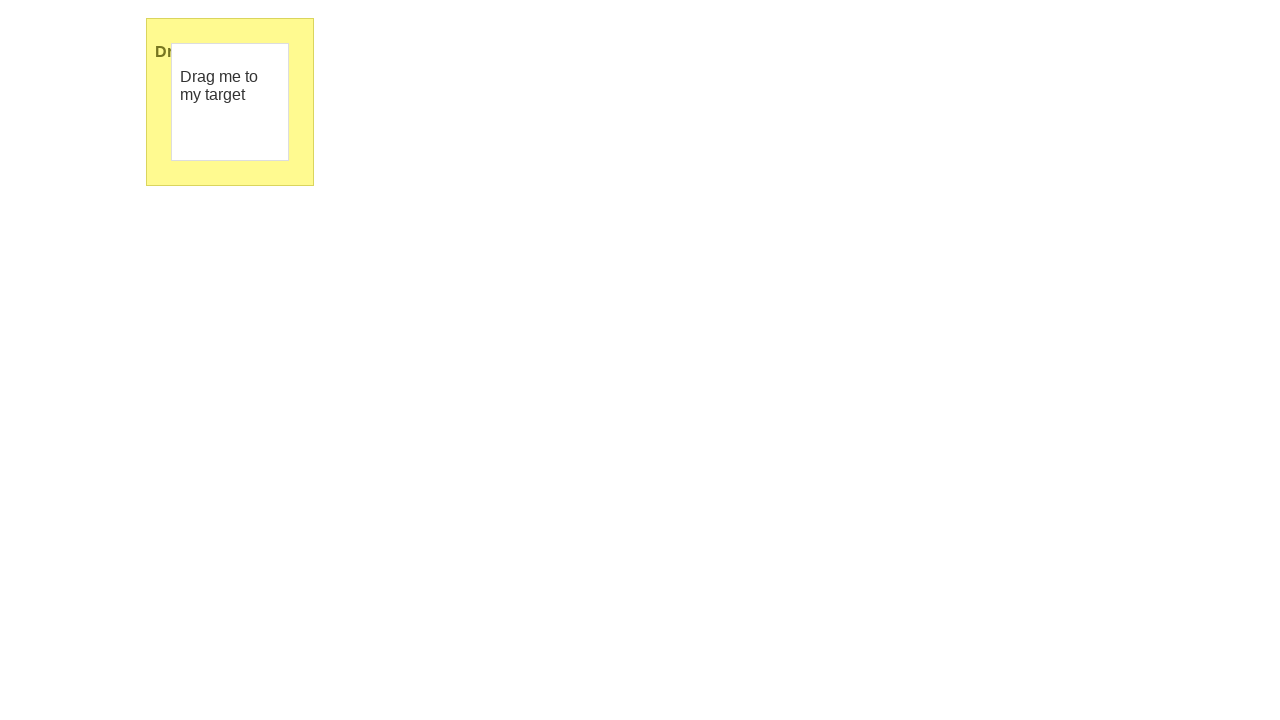